Tests browser back button navigation between filter views

Starting URL: https://demo.playwright.dev/todomvc

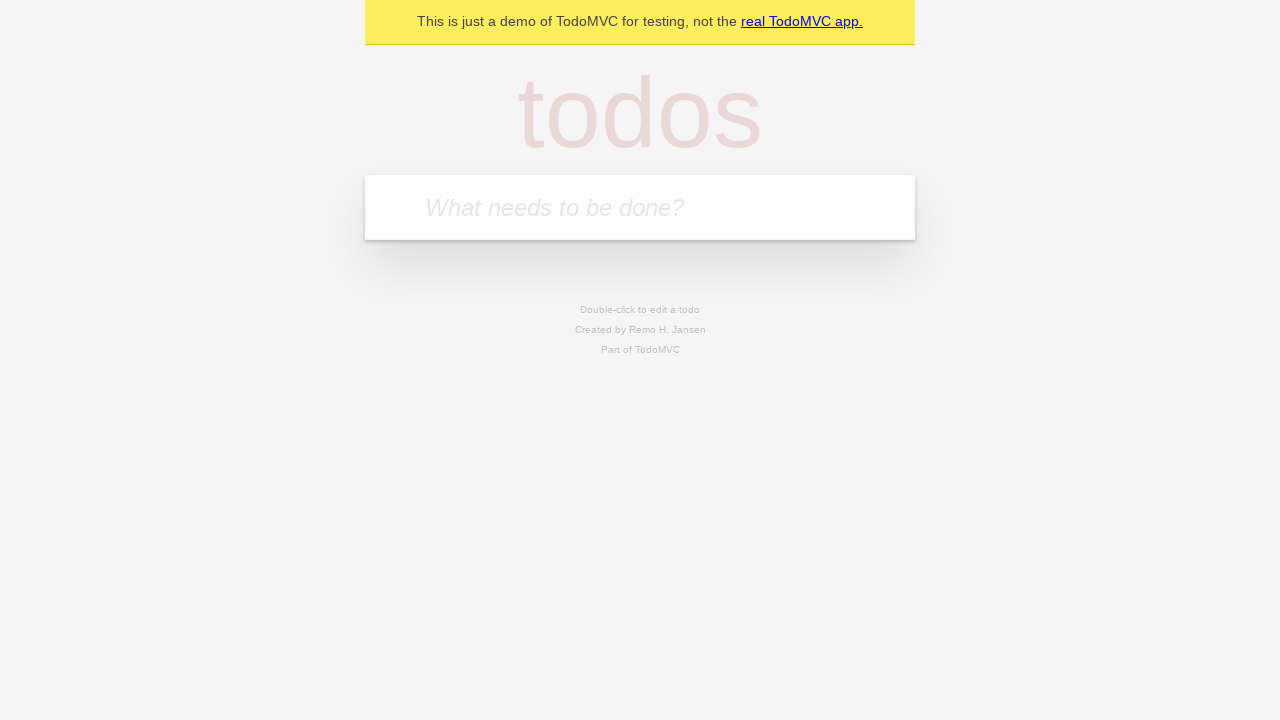

Filled new todo input with 'buy some cheese' on .new-todo
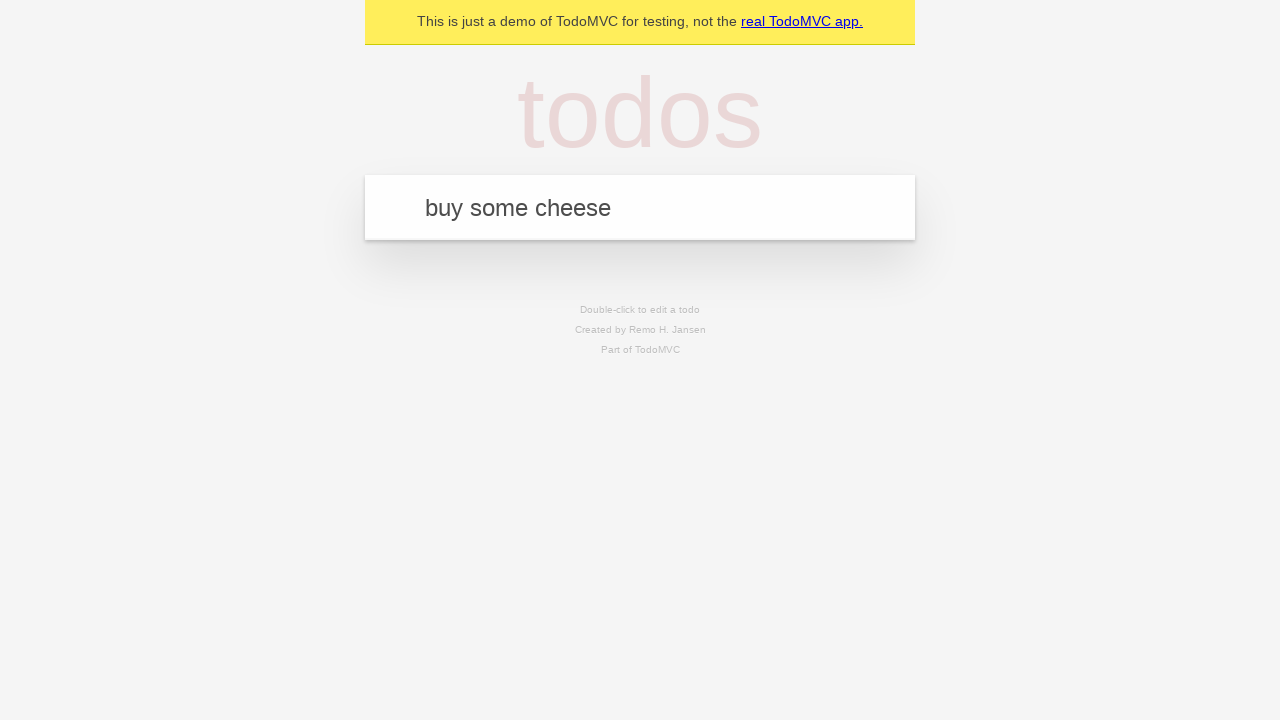

Pressed Enter to add first todo on .new-todo
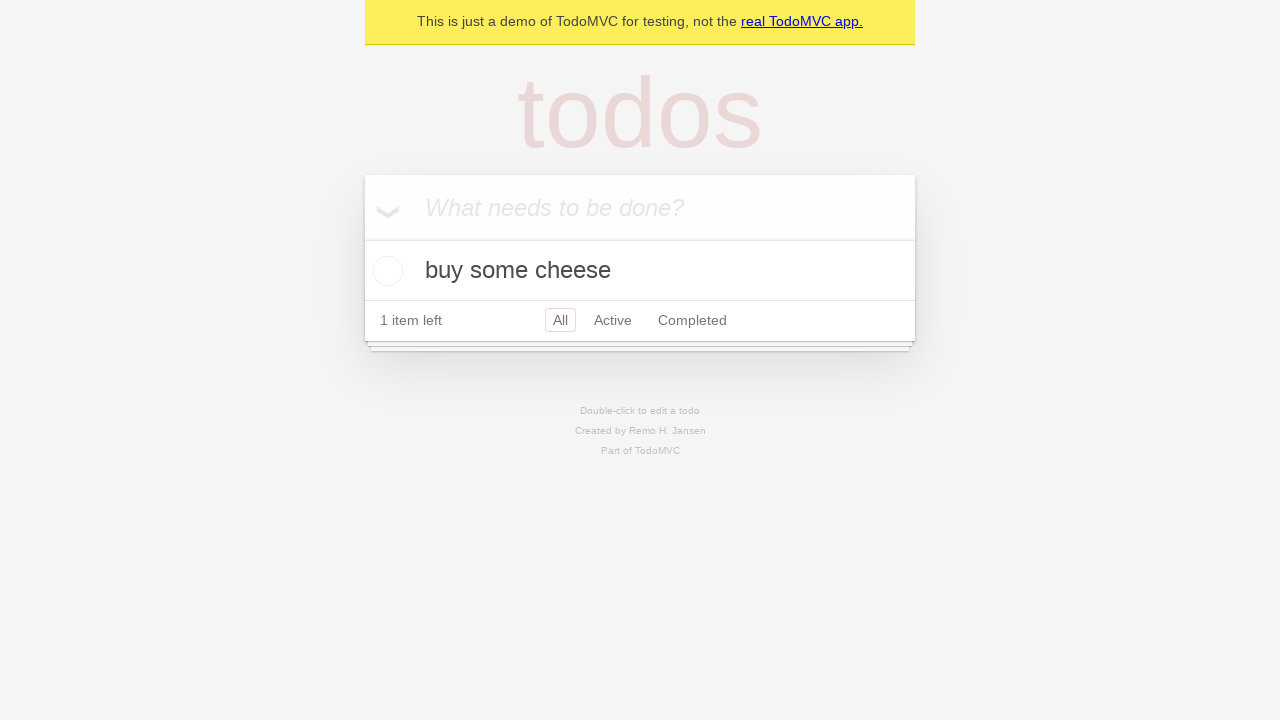

Filled new todo input with 'feed the cat' on .new-todo
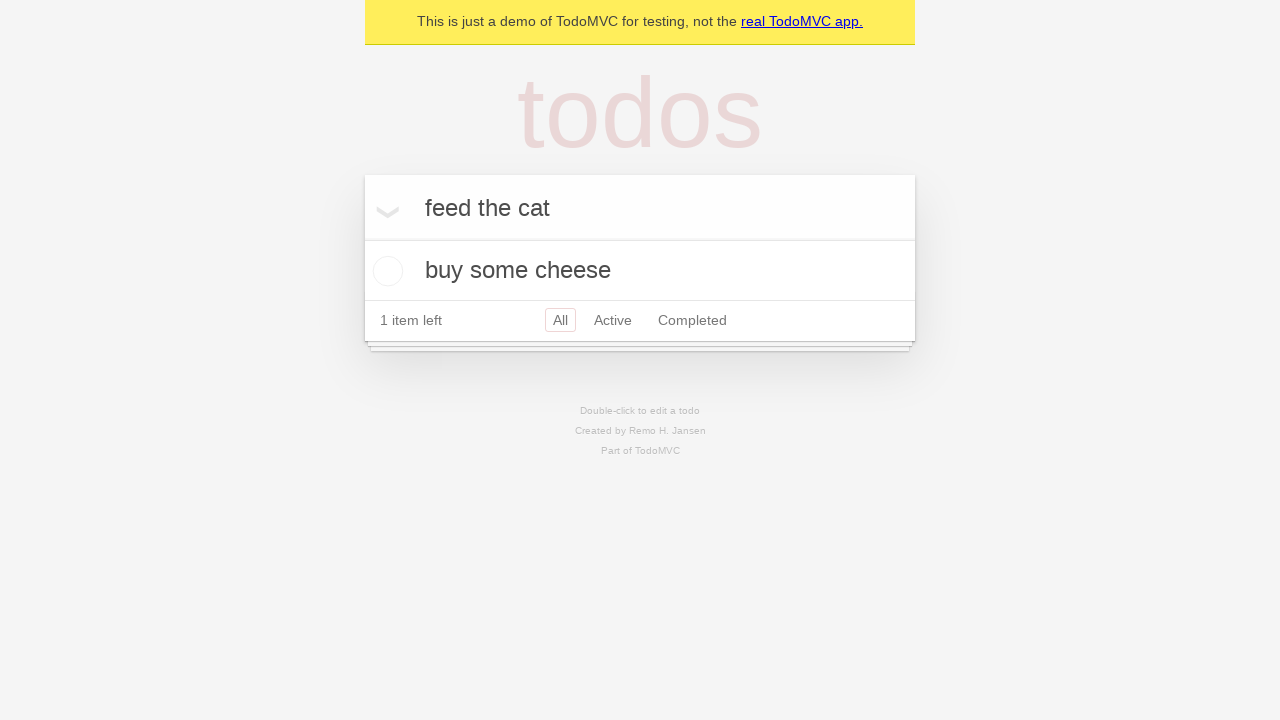

Pressed Enter to add second todo on .new-todo
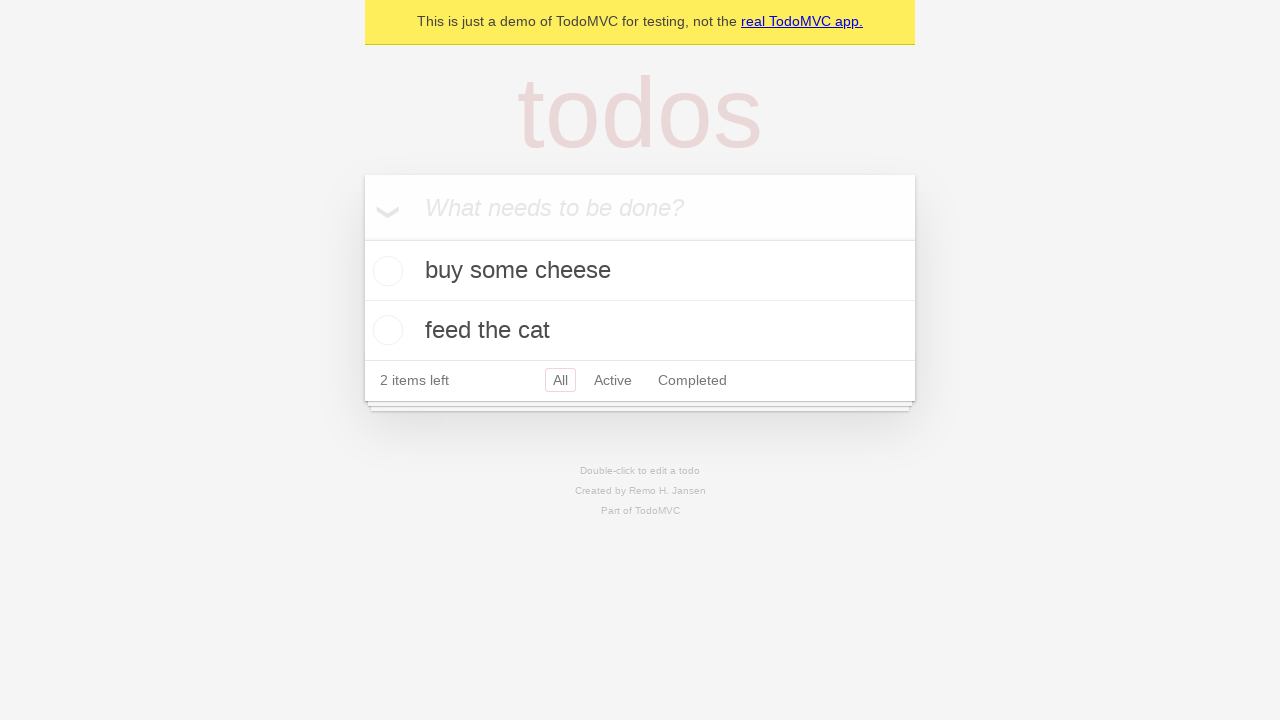

Filled new todo input with 'book a doctors appointment' on .new-todo
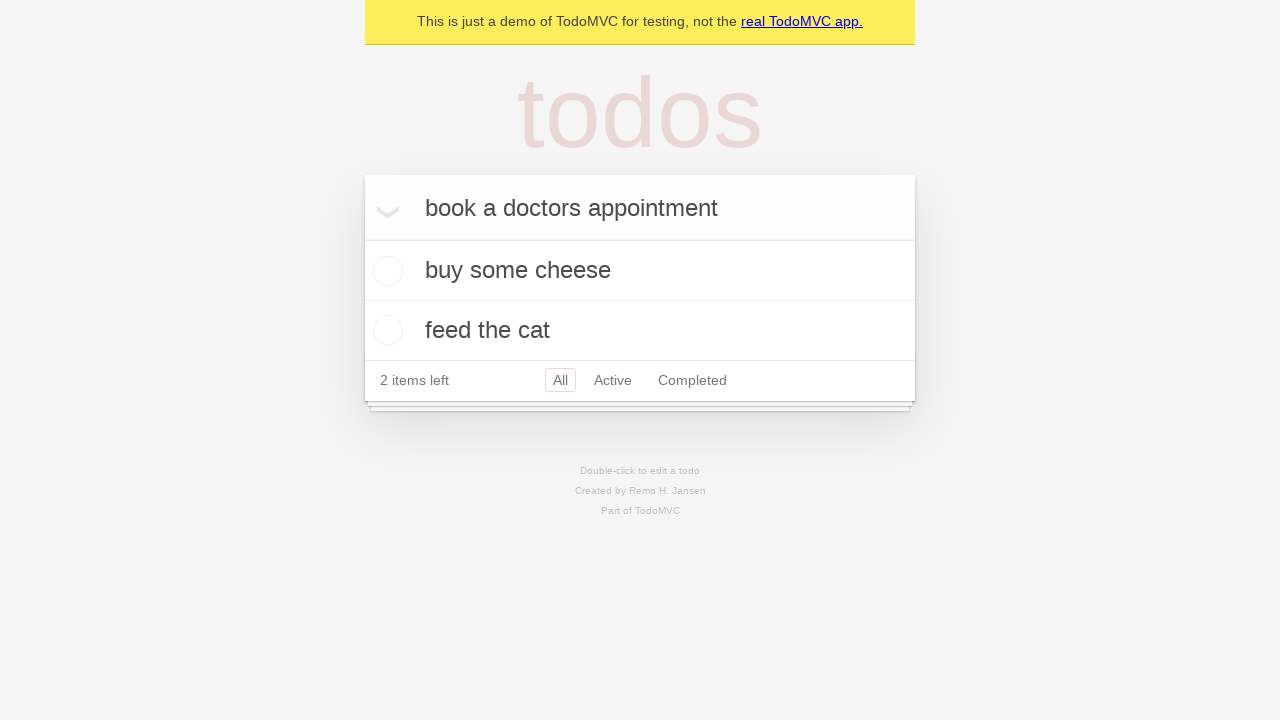

Pressed Enter to add third todo on .new-todo
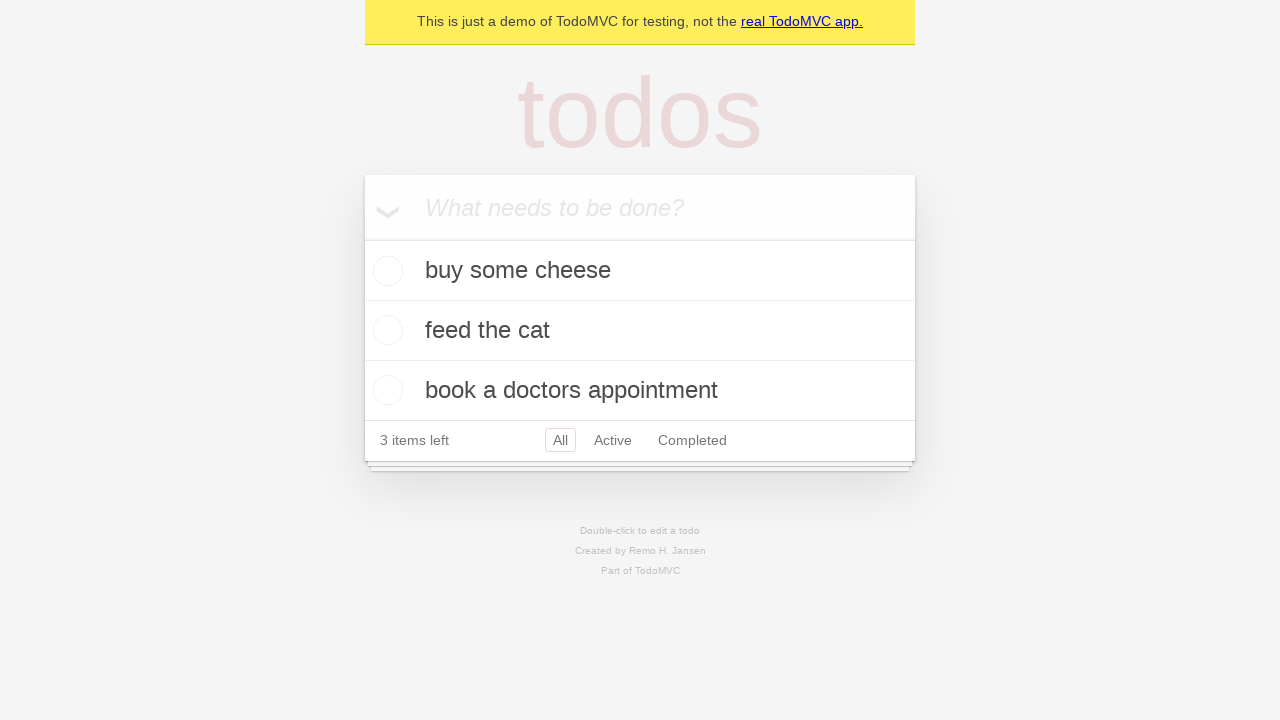

Checked the second todo item at (385, 330) on .todo-list li .toggle >> nth=1
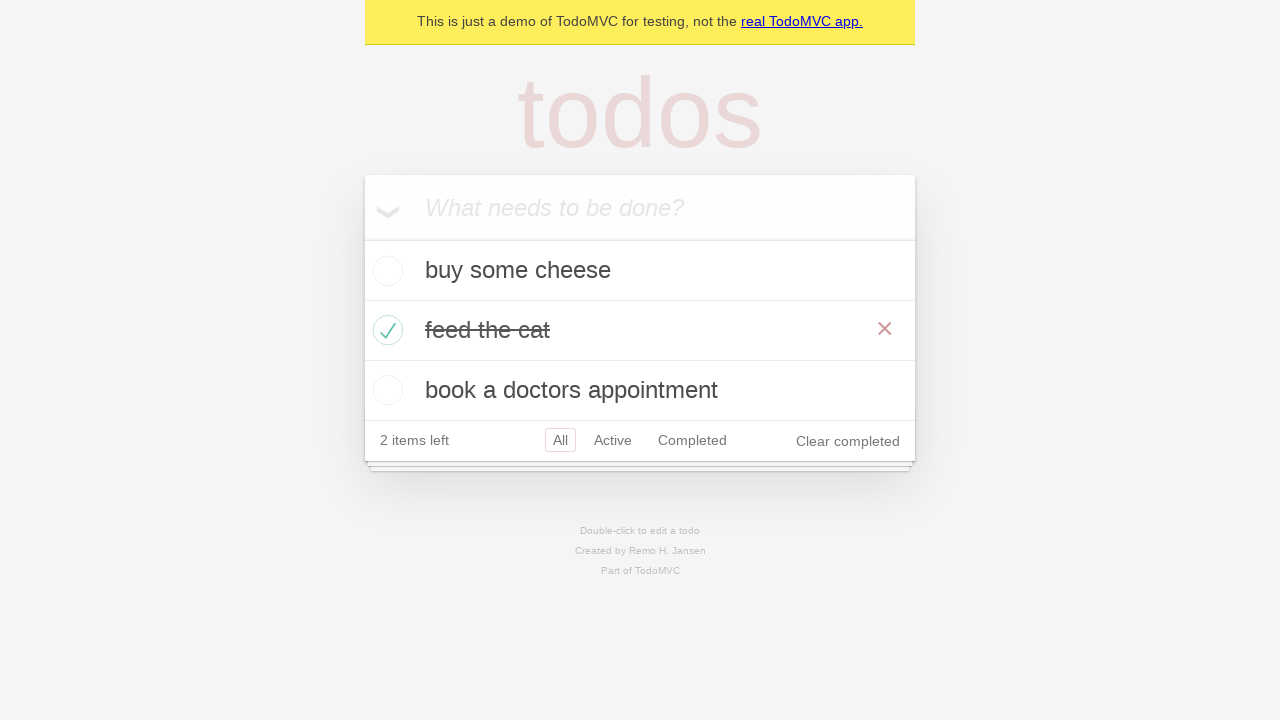

Clicked 'All' filter at (560, 440) on .filters >> text=All
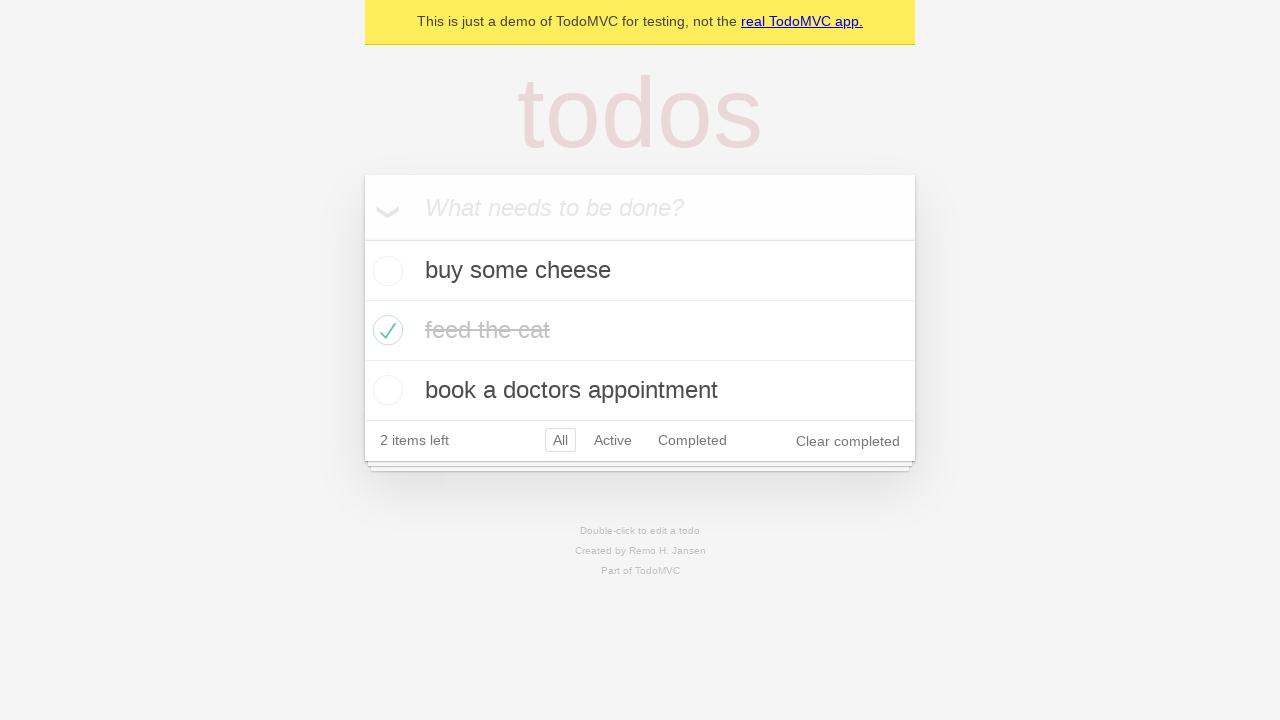

Clicked 'Active' filter at (613, 440) on .filters >> text=Active
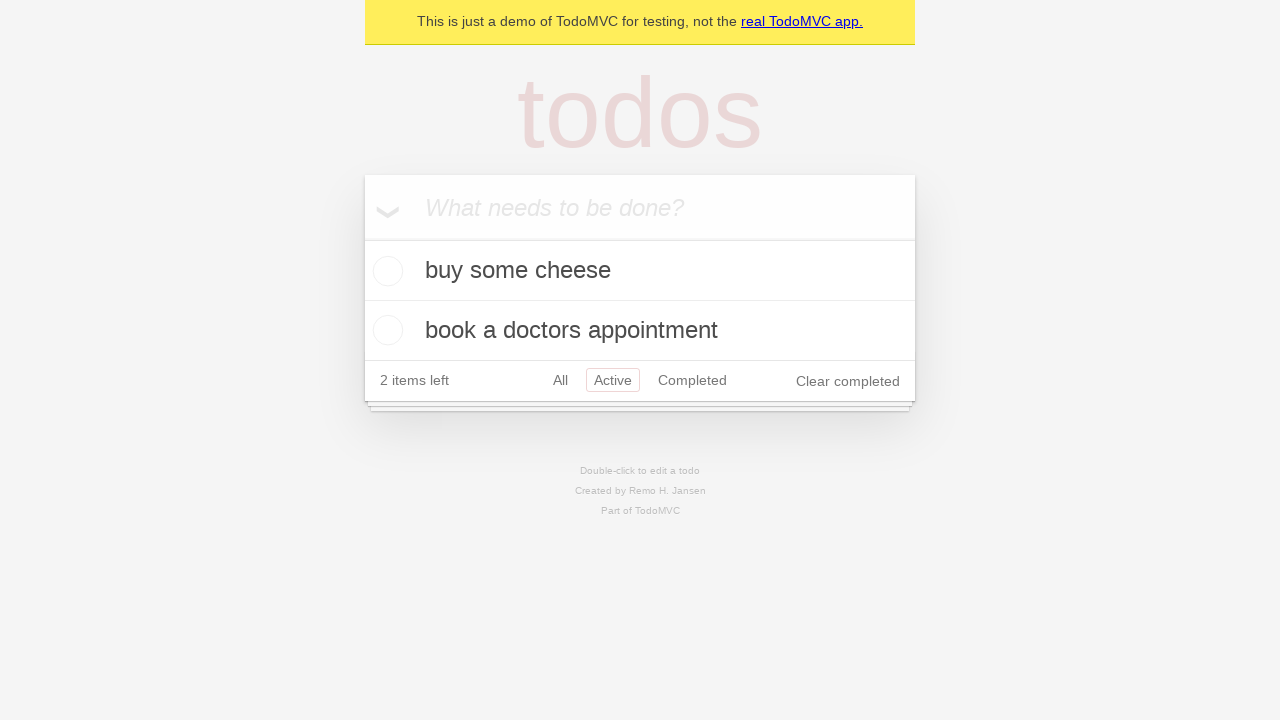

Clicked 'Completed' filter at (692, 380) on .filters >> text=Completed
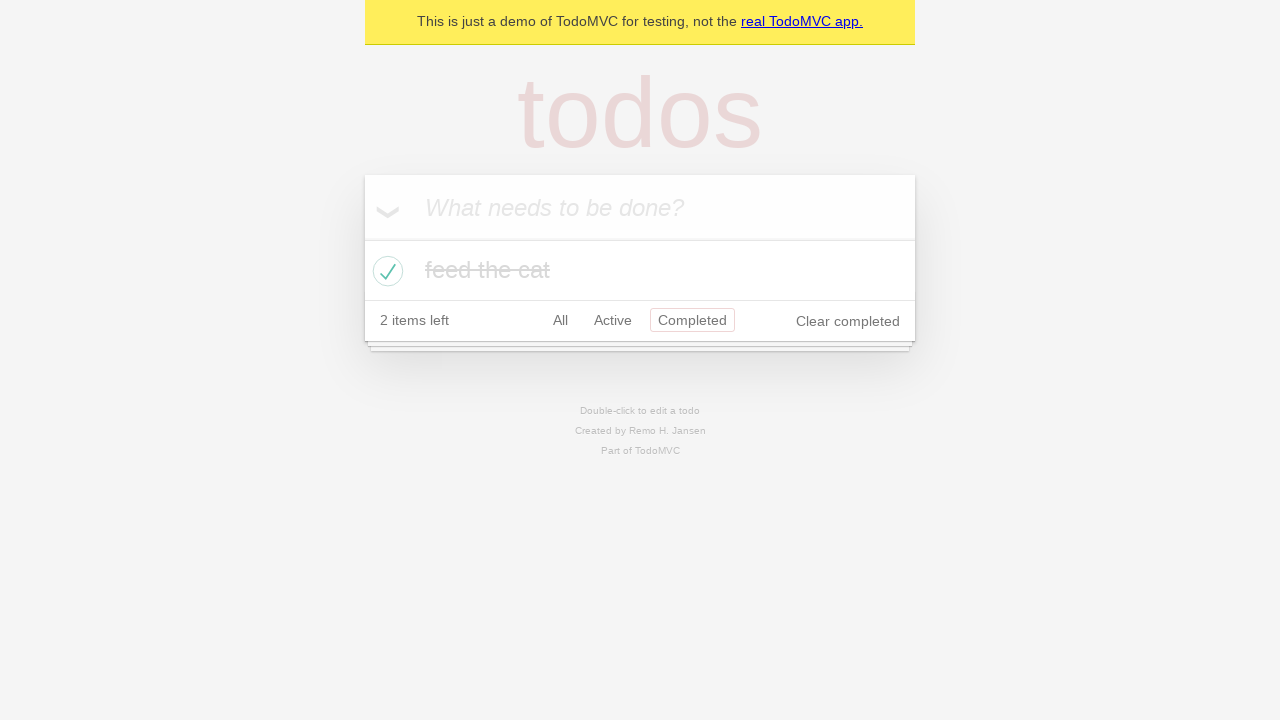

Navigated back to 'Active' filter view
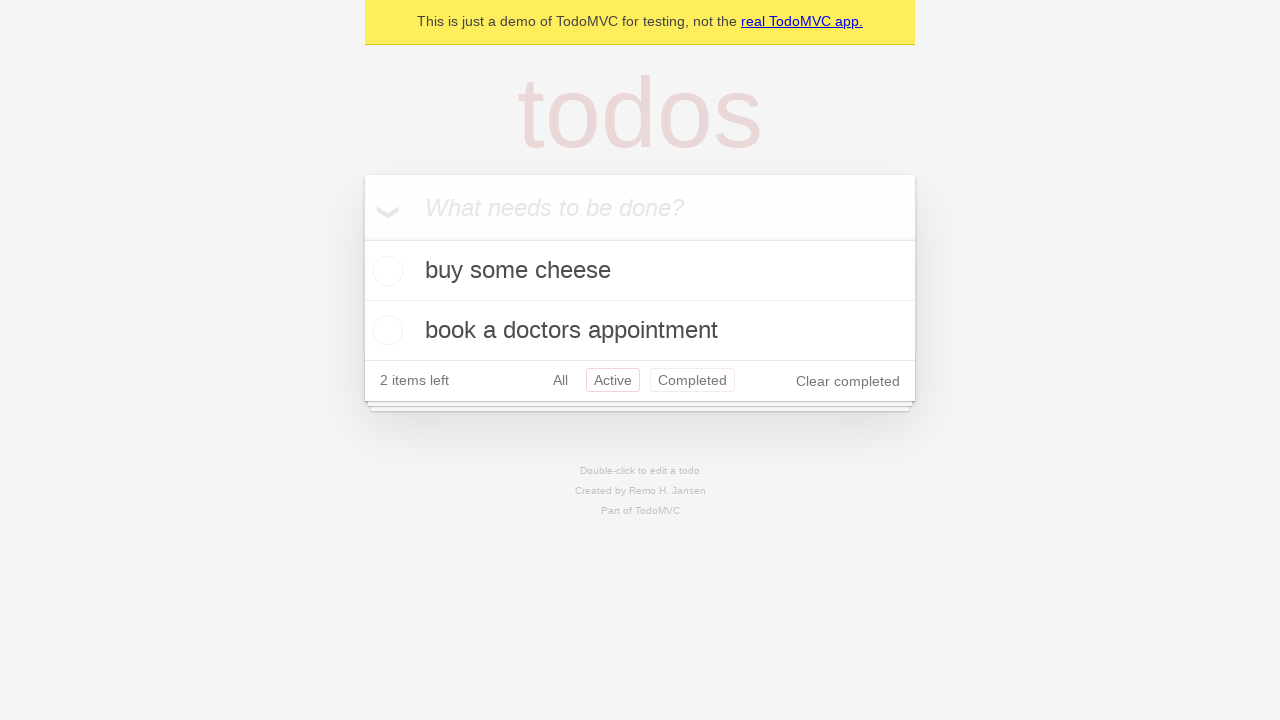

Navigated back to 'All' filter view
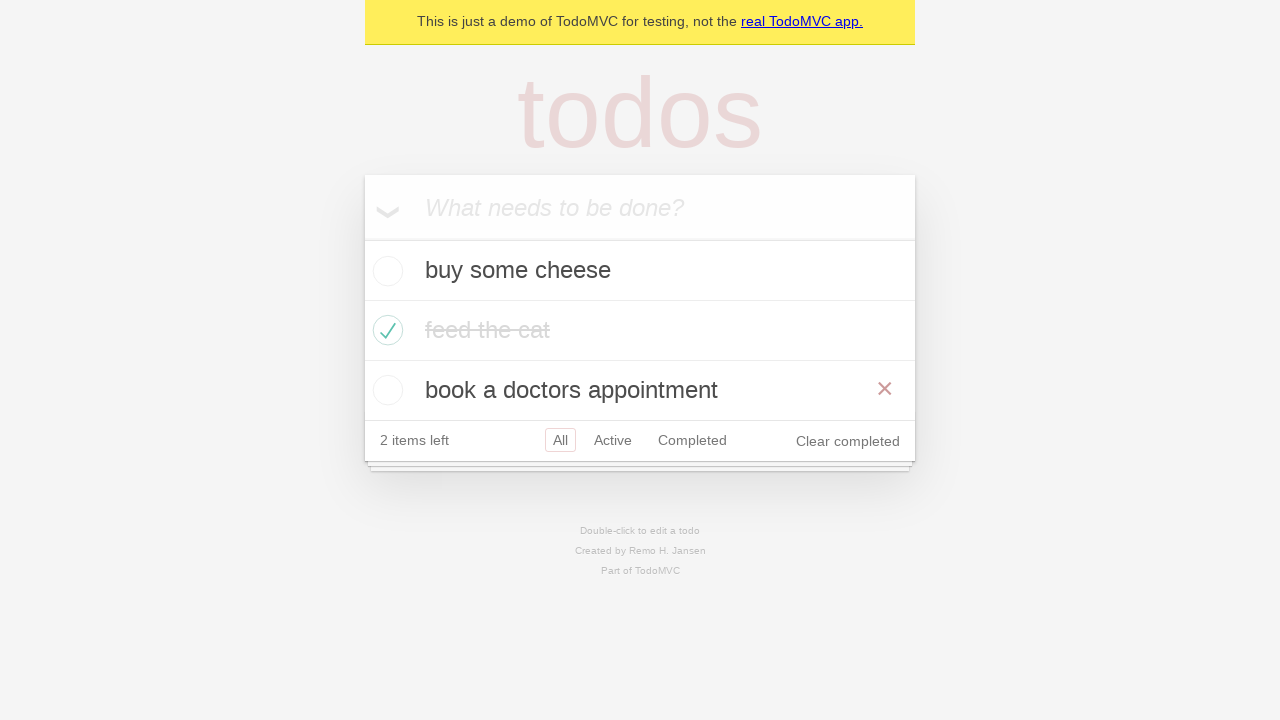

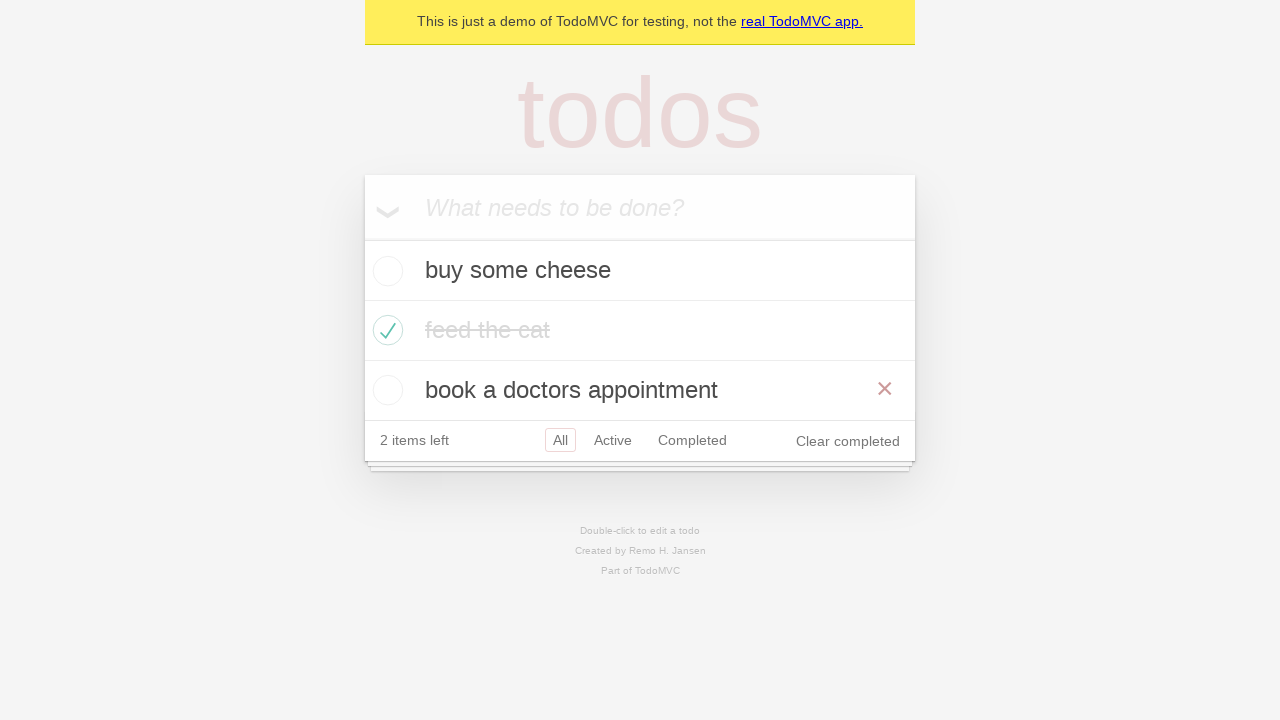